Tests a demo web form by filling in name, selecting favorite number and color, submitting the form, and handling JavaScript alerts

Starting URL: https://inderpsingh.blogspot.com/p/demo-web-page-for-testing.html

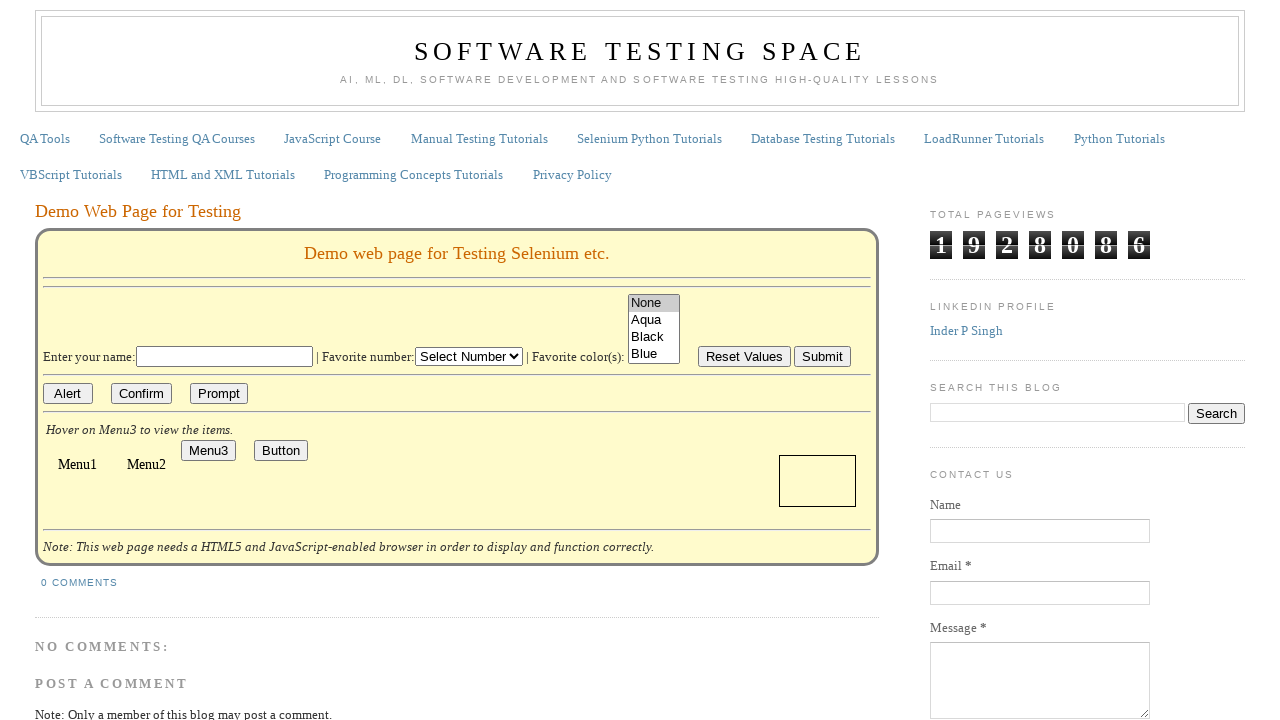

Clicked on the name field at (225, 357) on #my_name
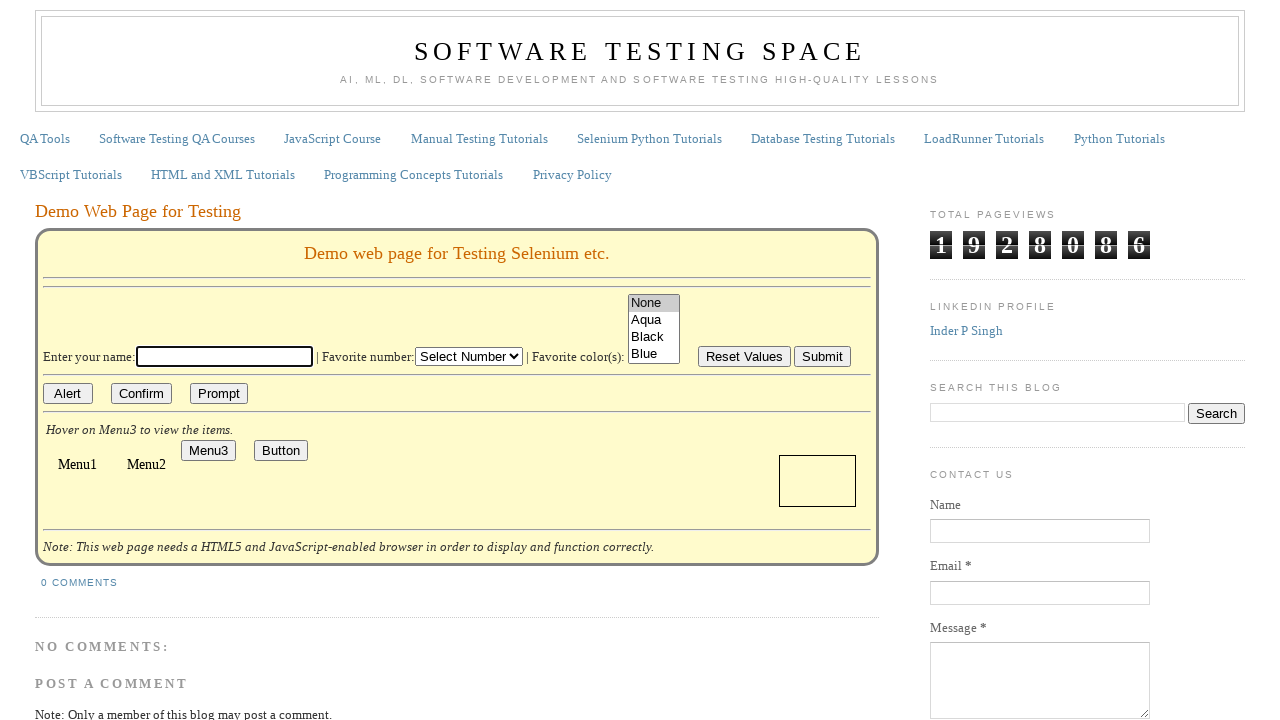

Filled name field with 'asım' on #my_name
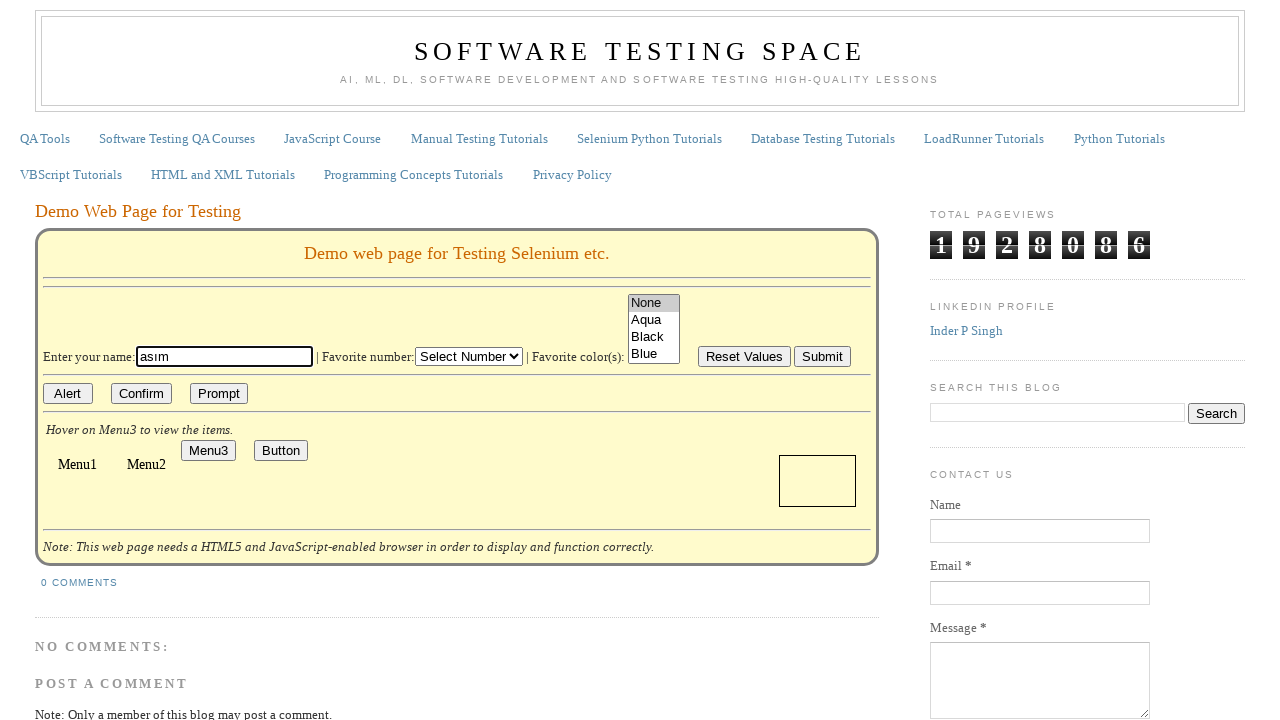

Clicked on the favorite number dropdown at (469, 357) on #my_number
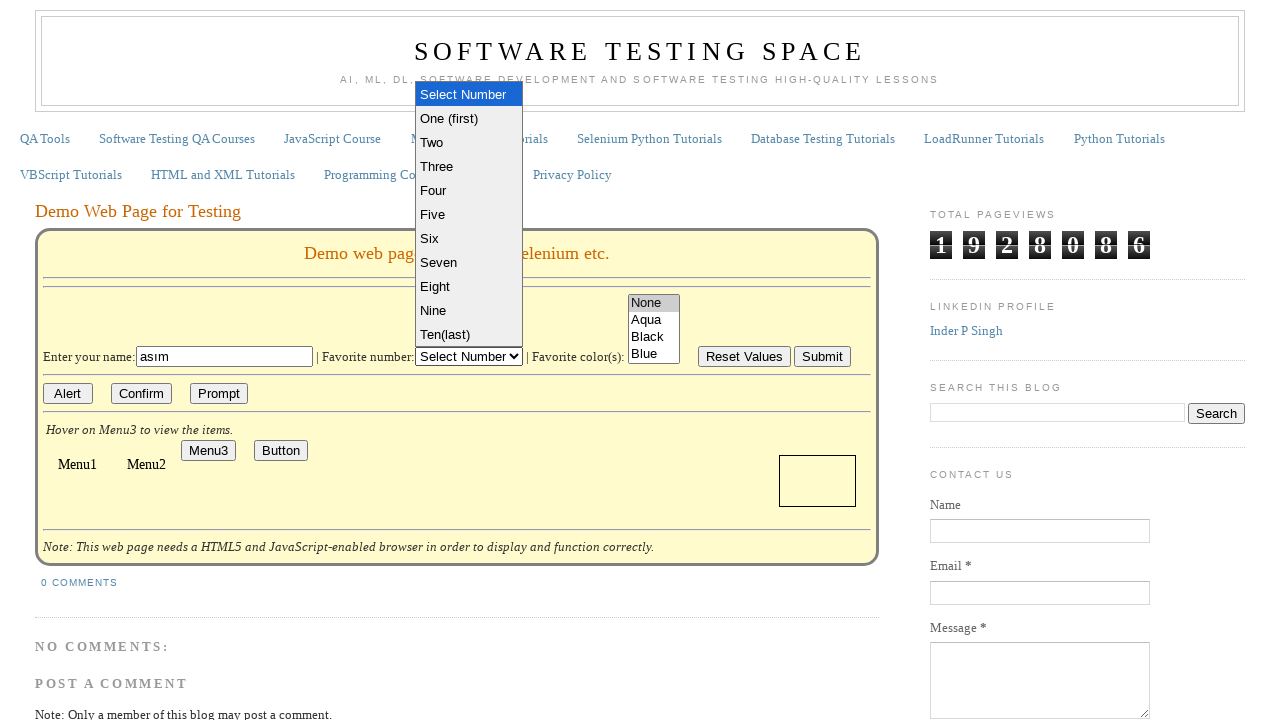

Selected number 5 from dropdown on #my_number
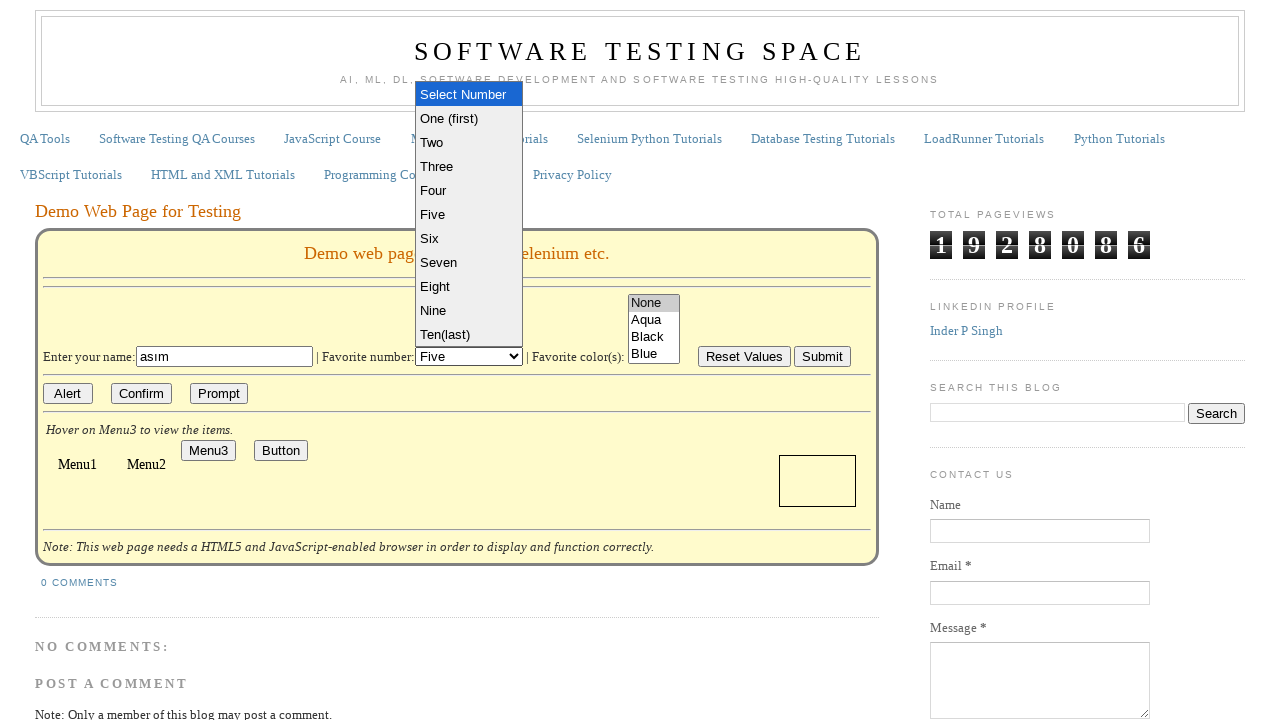

Clicked on the favorite color dropdown at (654, 329) on #my_colors
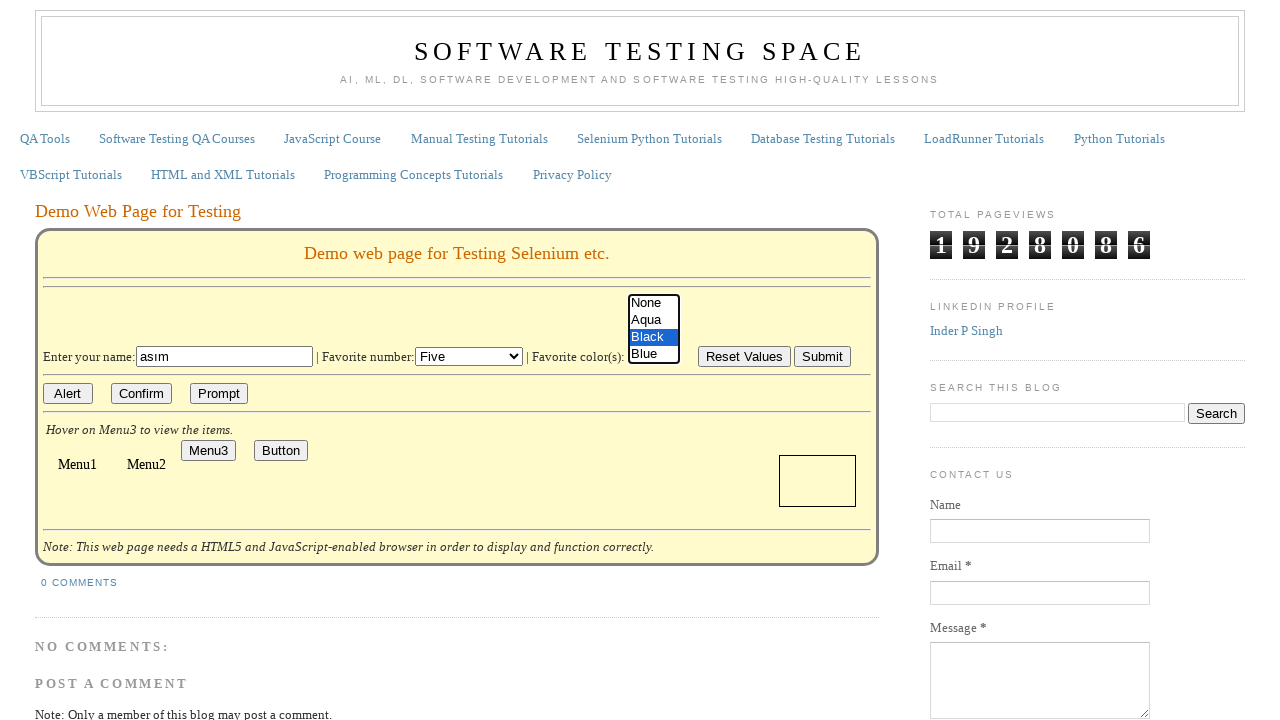

Selected Blue from color dropdown on #my_colors
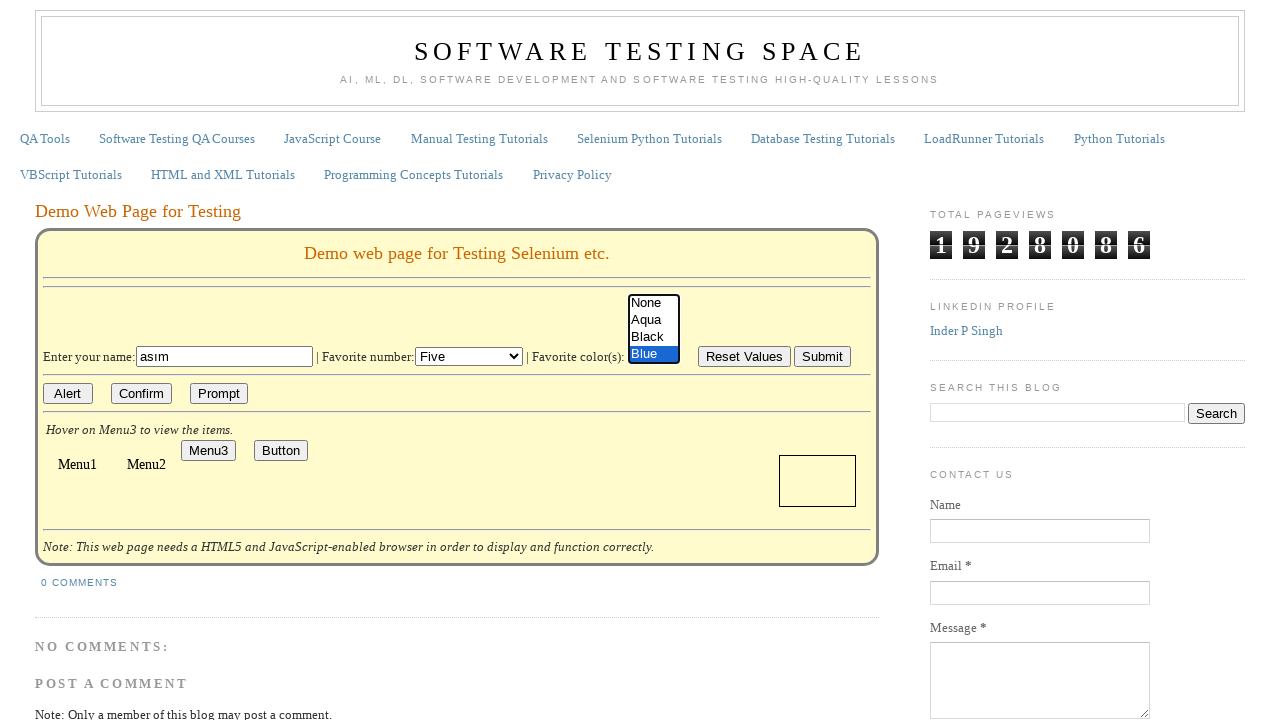

Clicked the confirm/submit button at (142, 393) on #confirm
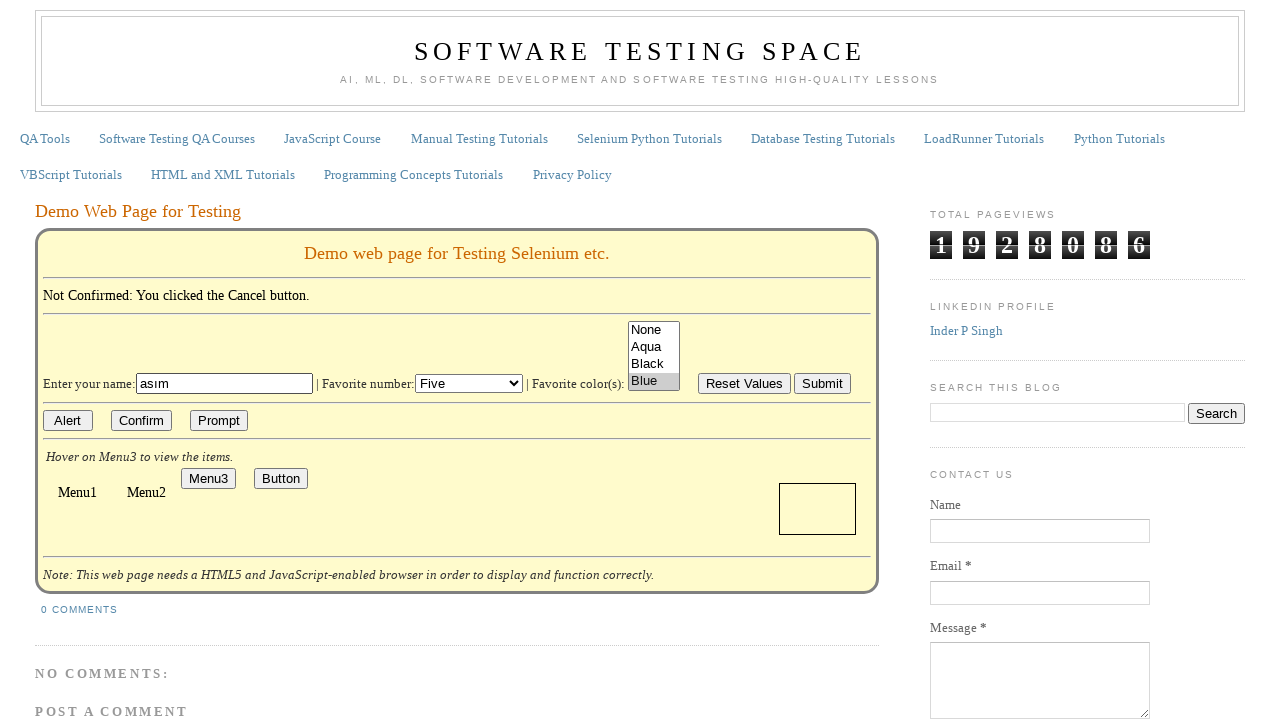

Clicked the alert button to trigger JavaScript alert at (823, 384) on button[onclick='ShowMessage()']
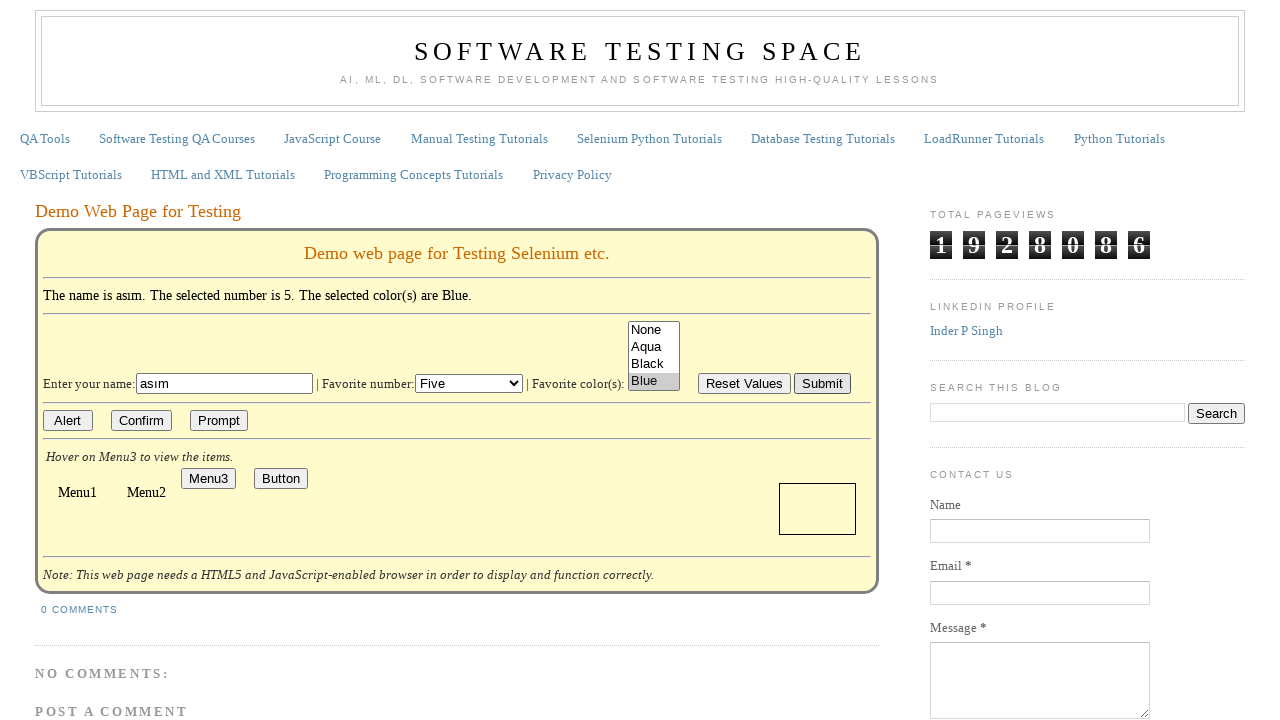

Set up dialog handler and clicked alert button again to accept alert at (823, 384) on button[onclick='ShowMessage()']
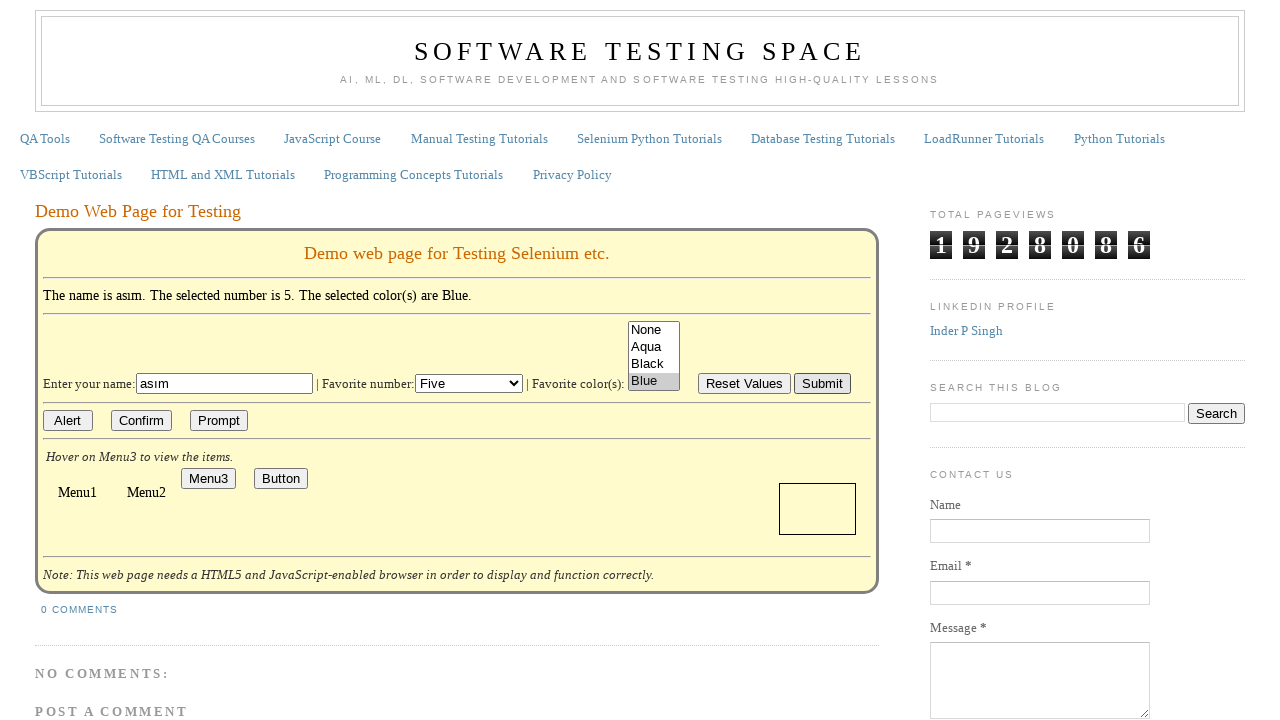

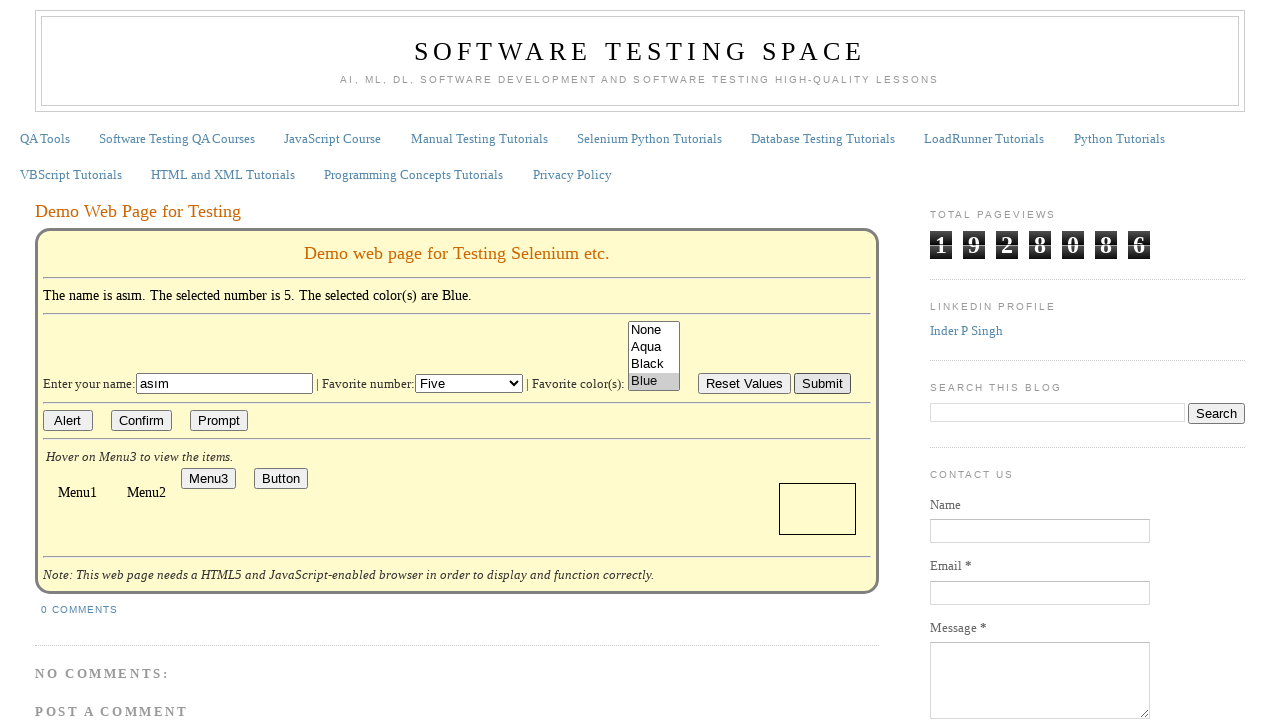